Tests the practice form by interacting with a date picker (selecting month, year, and day) and selecting a gender option on the DemoQA automation practice form.

Starting URL: https://demoqa.com/automation-practice-form

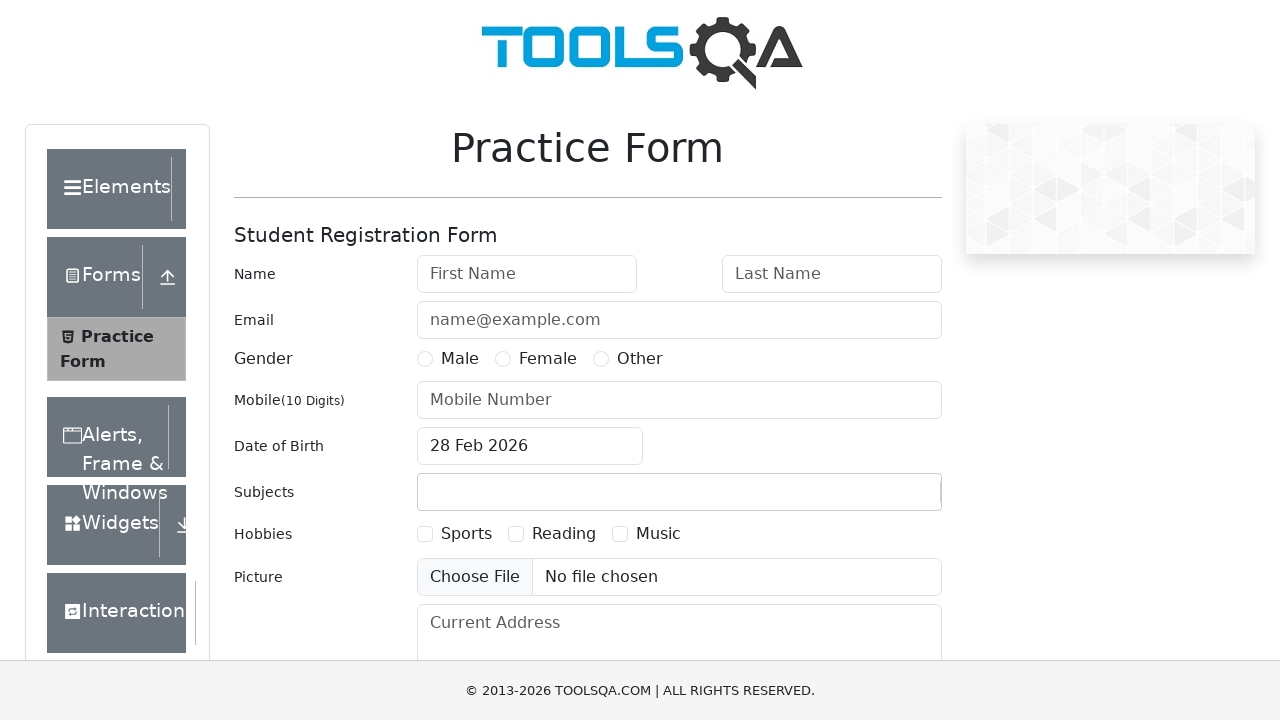

Clicked on date of birth input field to open date picker at (530, 446) on input#dateOfBirthInput
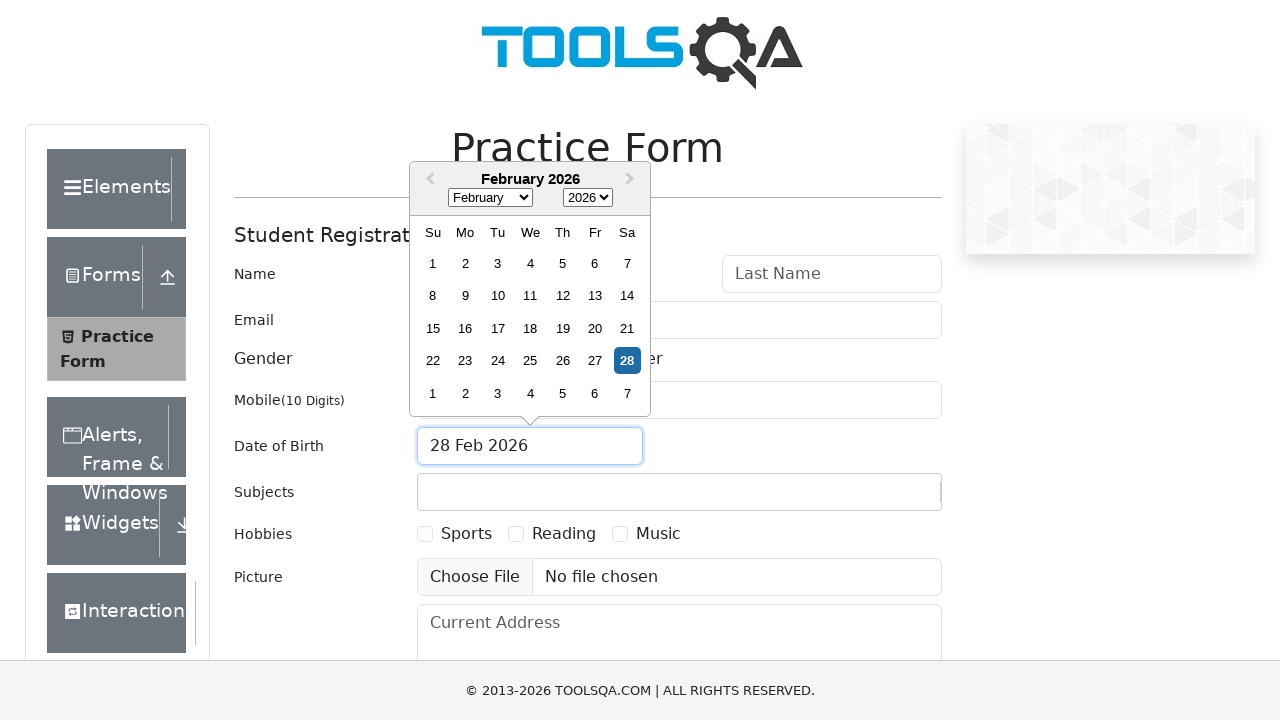

Date picker appeared and month selector is ready
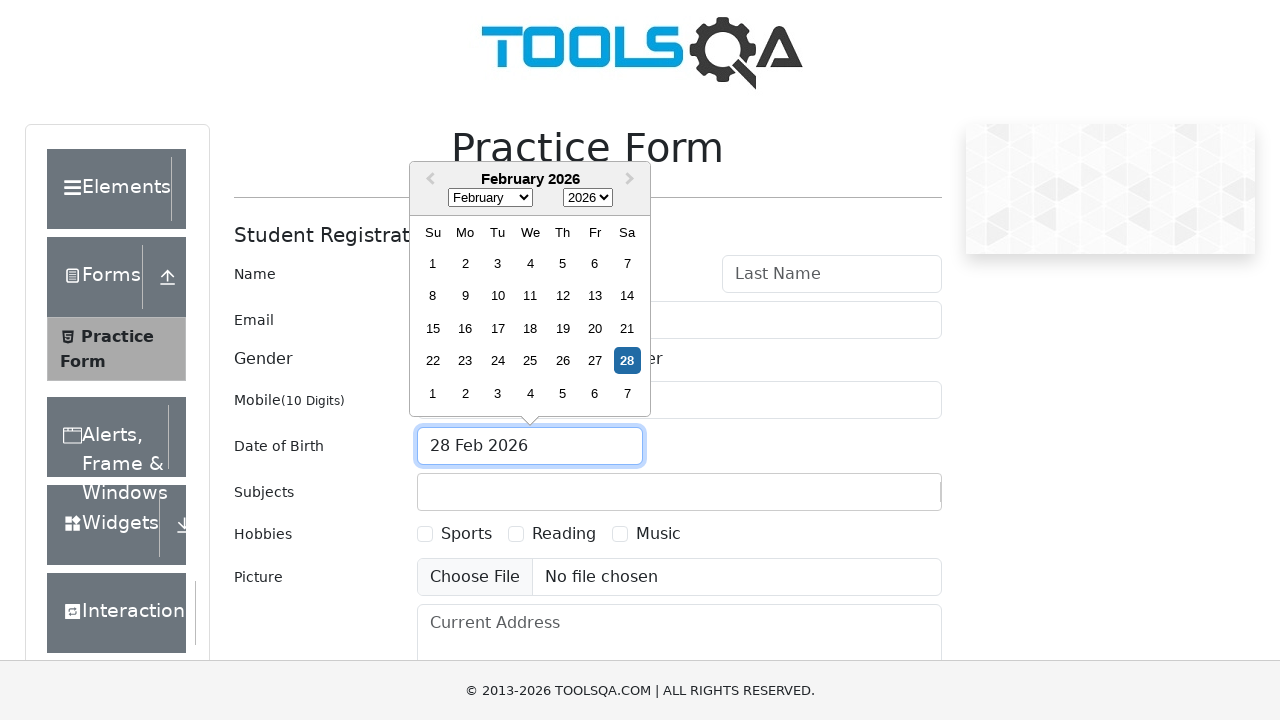

Selected September (month 8) from month dropdown on .react-datepicker__month-select
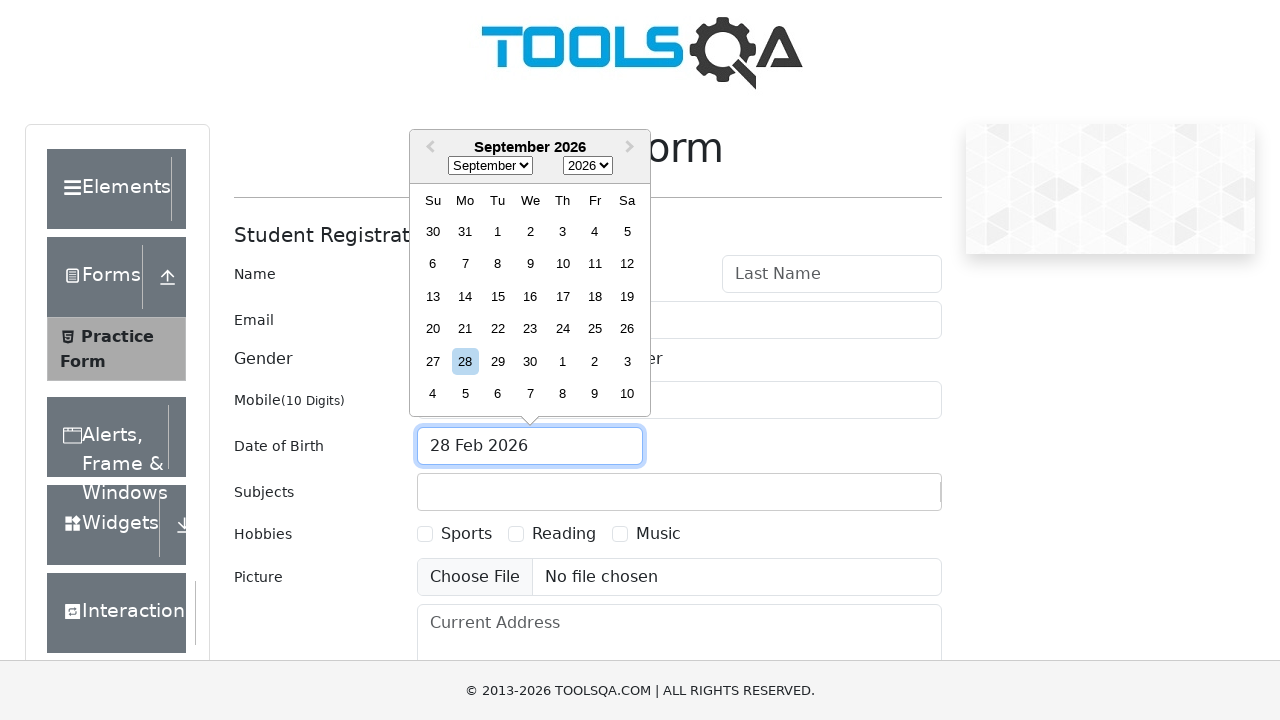

Selected year 2024 from year dropdown on .react-datepicker__year-select
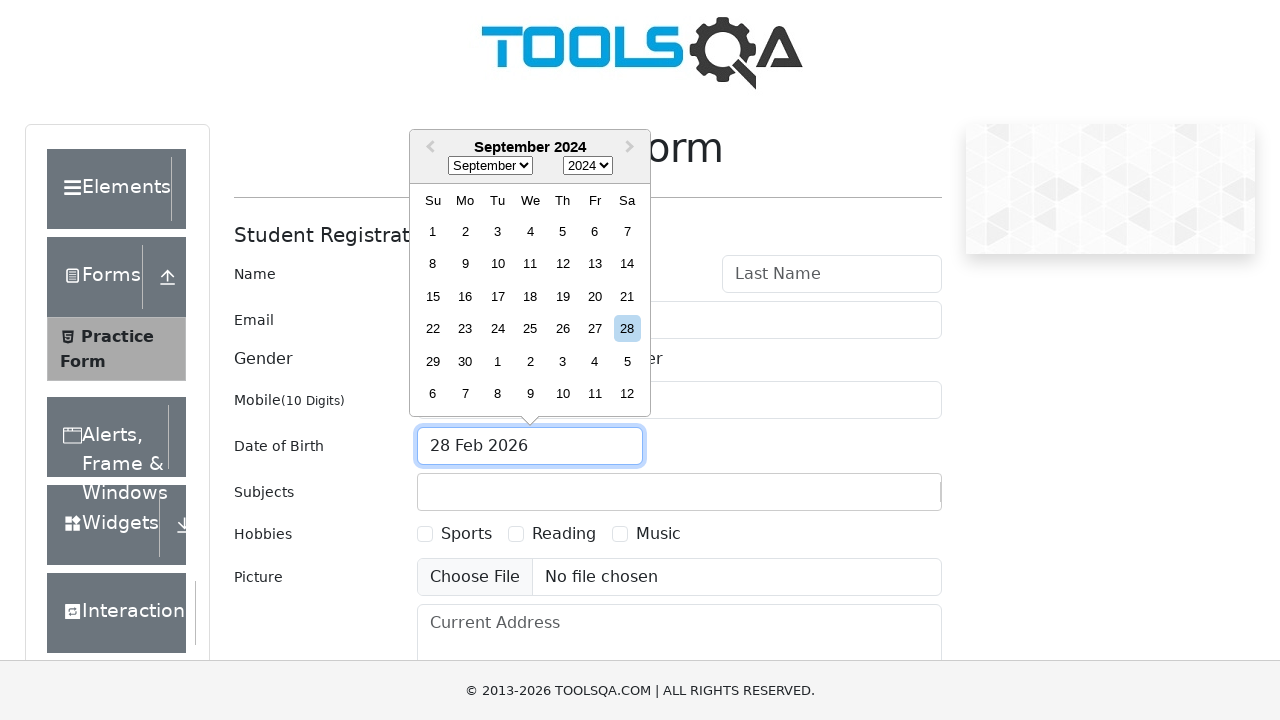

Selected day 15 from the date picker calendar at (433, 296) on .react-datepicker__day--015:not(.react-datepicker__day--outside-month)
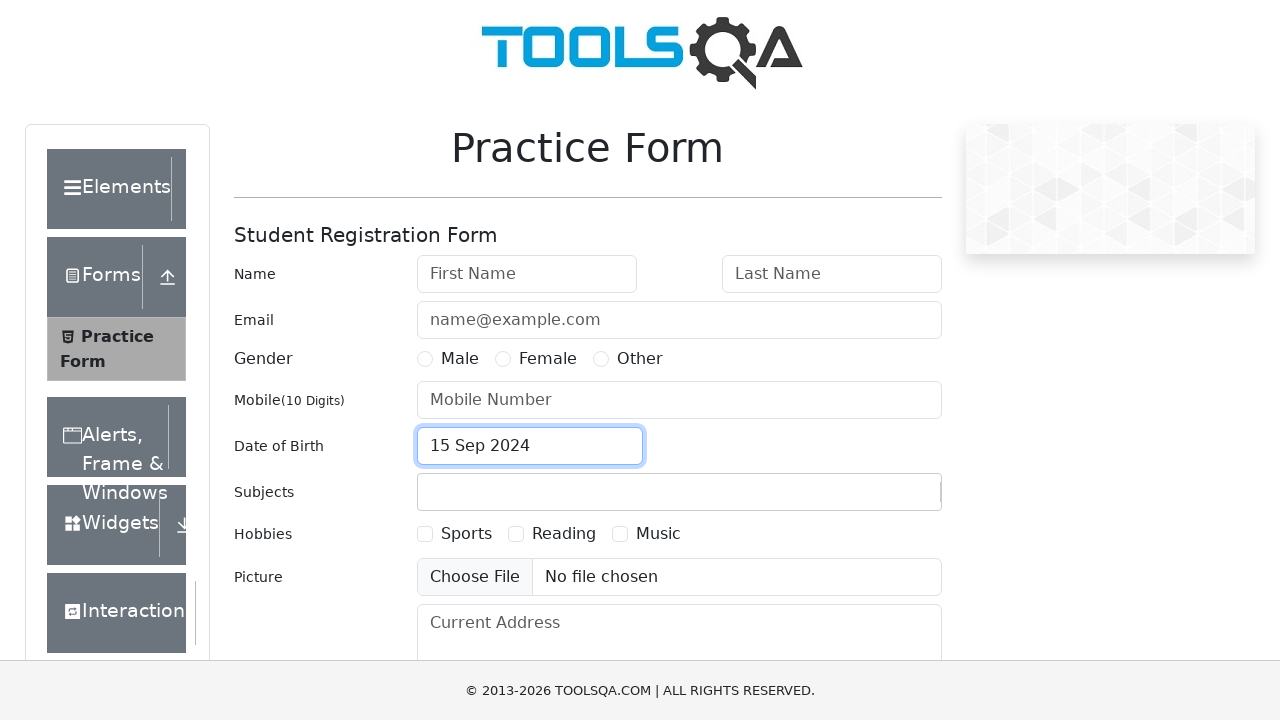

Selected Female gender option at (548, 359) on label[for='gender-radio-2']
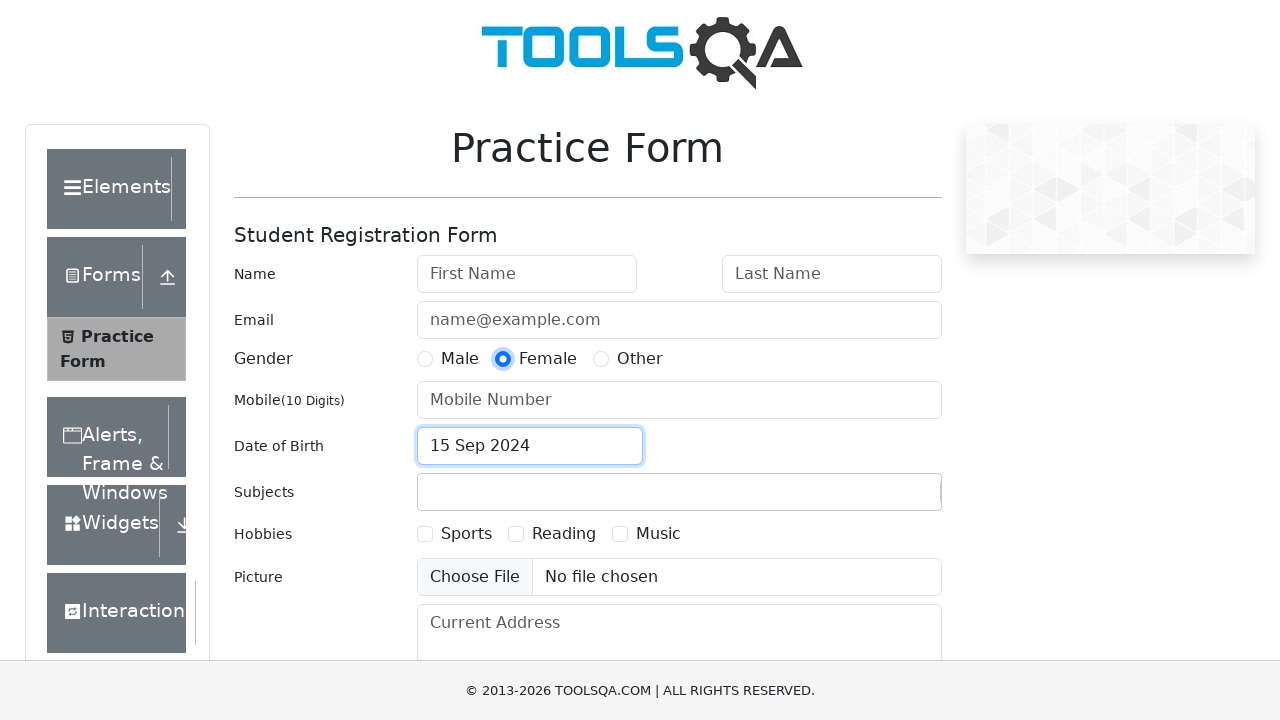

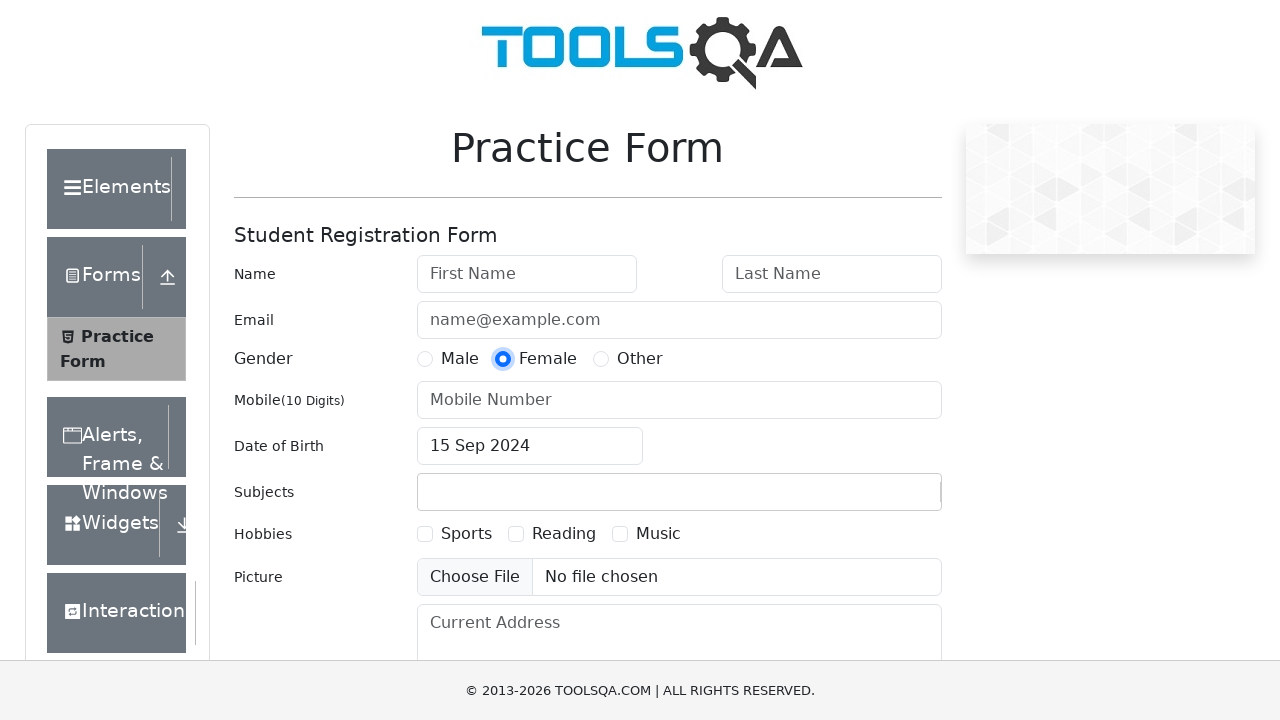